Navigates to Baidu's Chinese sentence/signature search page and scrolls through the page to load dynamic content, then scrolls back to the top.

Starting URL: https://hanyu.baidu.com/sentence/search?from=aladdin&gssda_res=%7B%22sentence_type%22%3A%22%E7%AD%BE%E5%90%8D%22%7D&query=%E4%B8%AA%E6%80%A7%E7%AD%BE%E5%90%8D%E5%A4%A7%E5%85%A8&smpid=&srcid=51451&tab_type=%E5%85%A8%E9%83%A8&wd=%E4%B8%AA%E6%80%A7%E7%AD%BE%E5%90%8D%E5%A4%A7%E5%85%A8&ret_type=mood

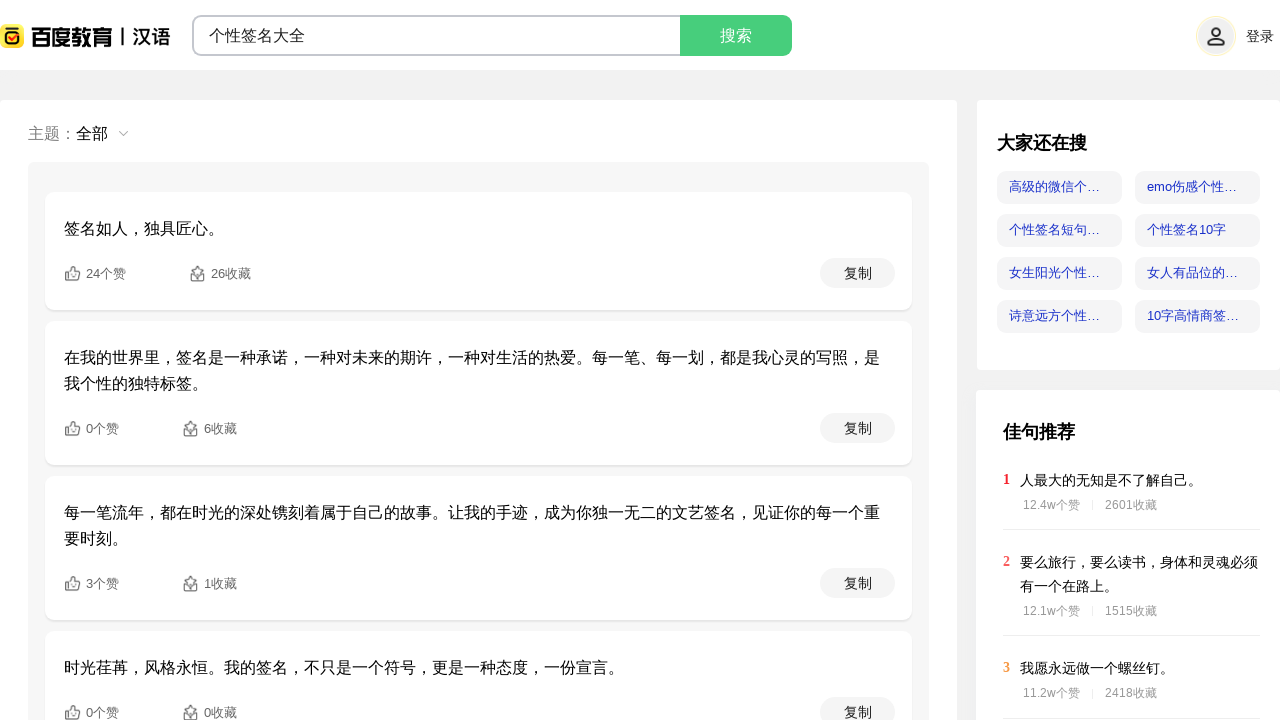

Scrolled to page bottom to load dynamic content
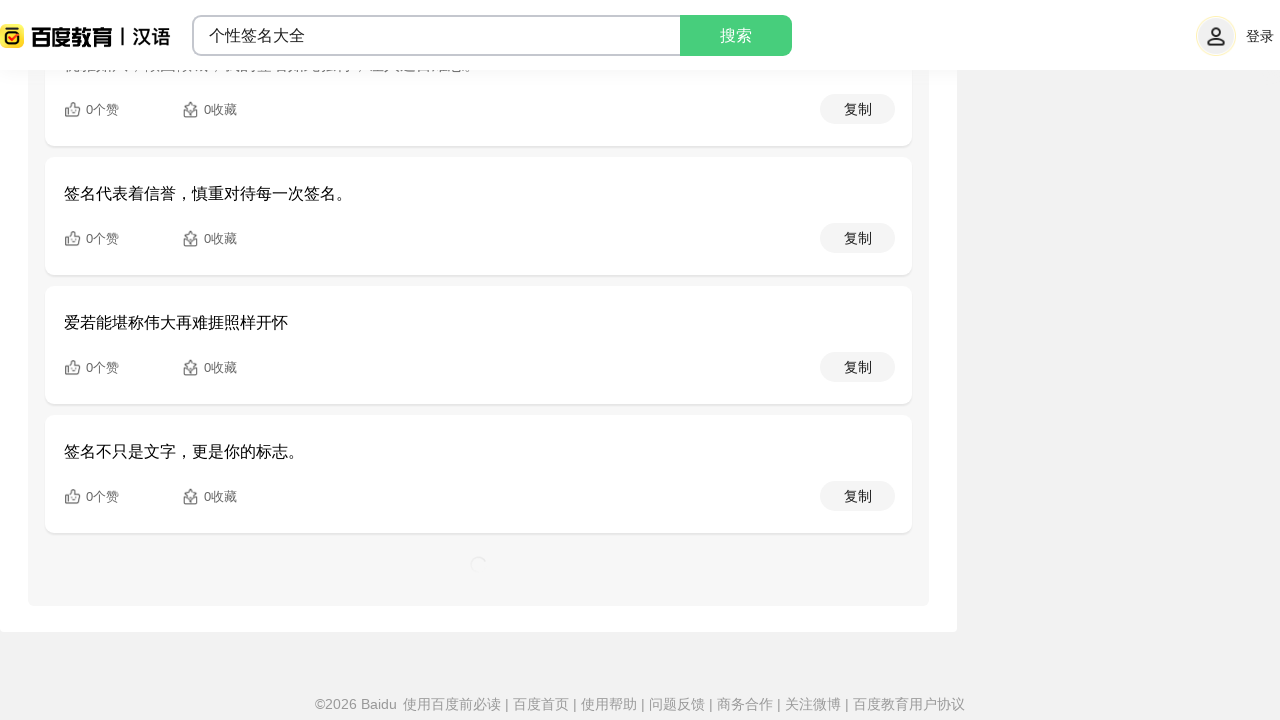

Waited 1000ms for dynamic content to load
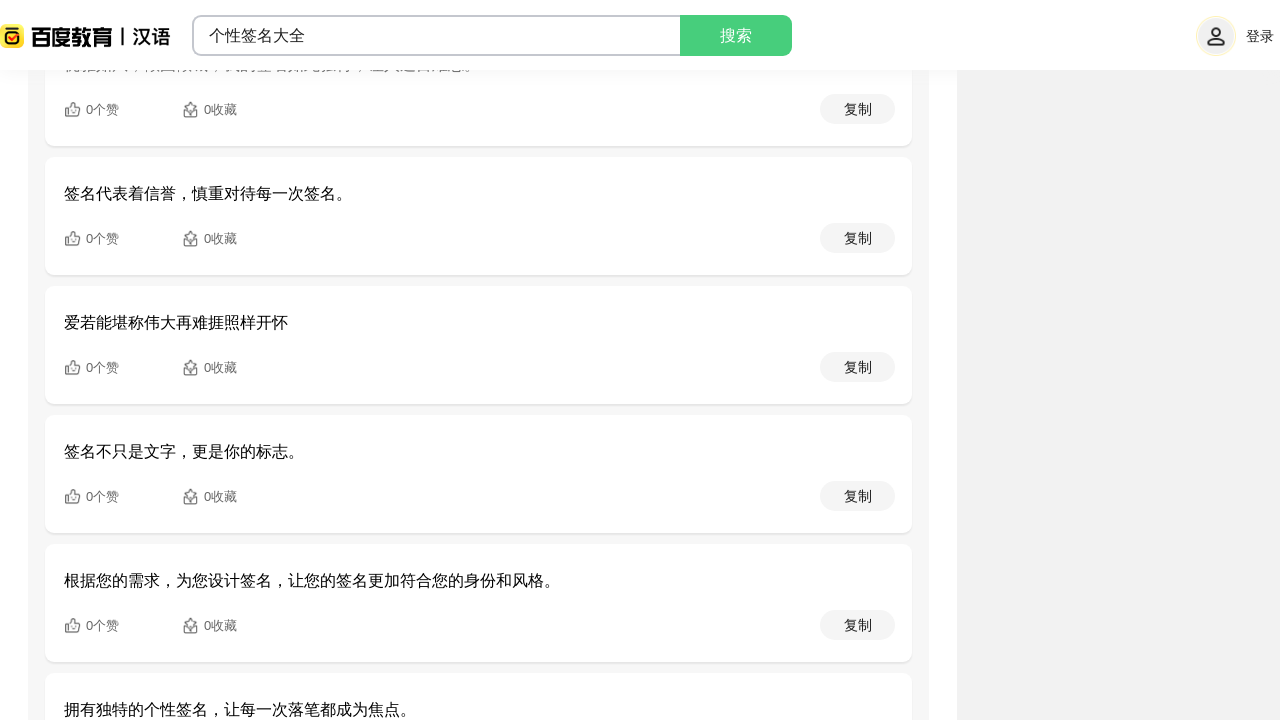

Scrolled to page bottom to load dynamic content
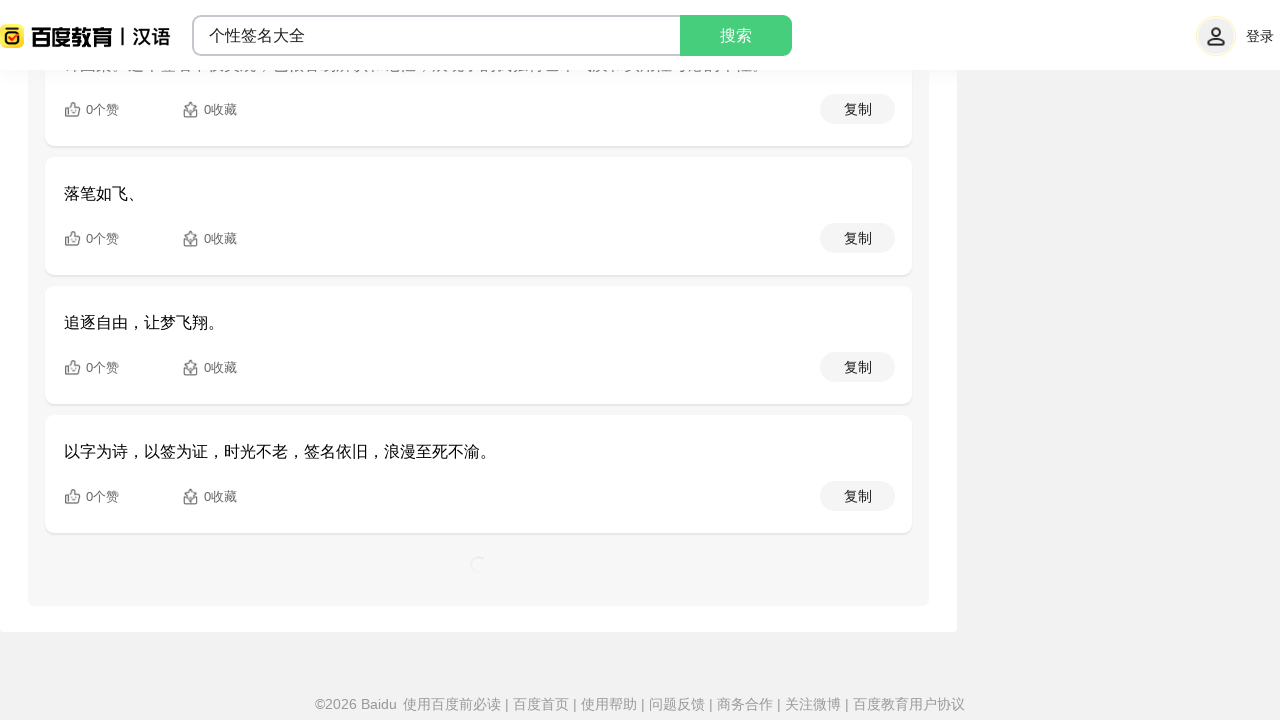

Waited 1000ms for dynamic content to load
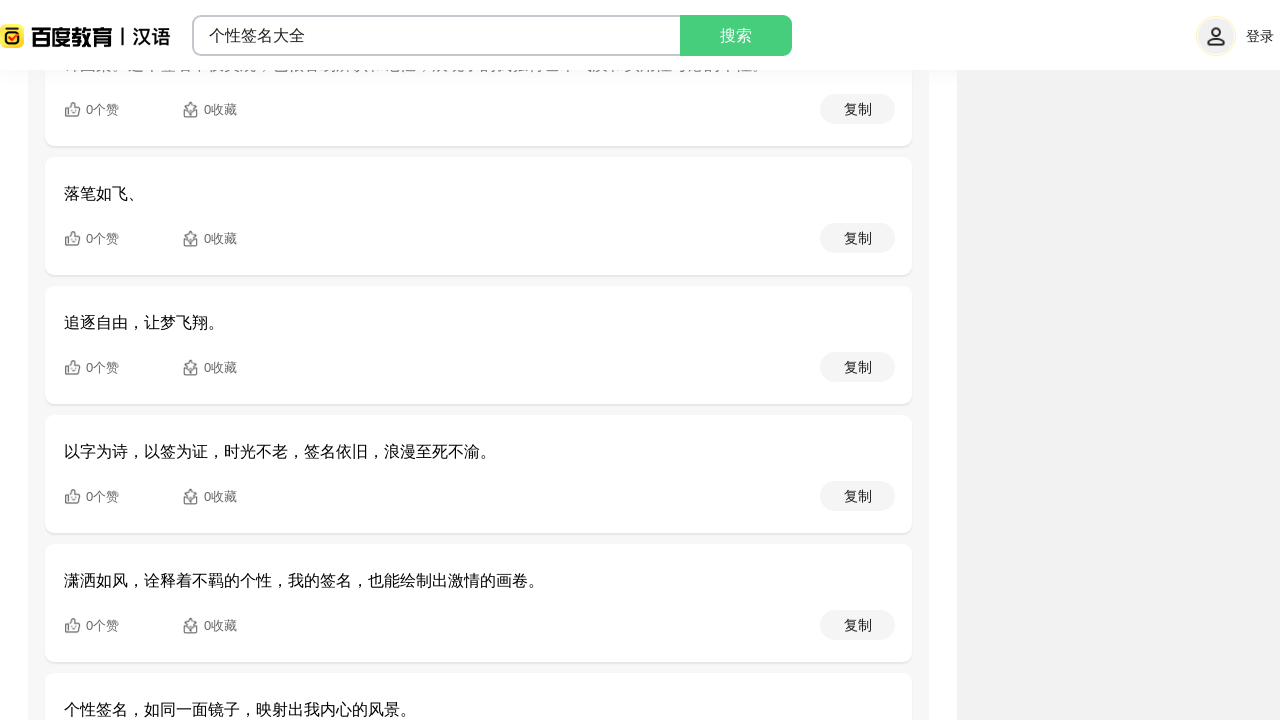

Scrolled to page bottom to load dynamic content
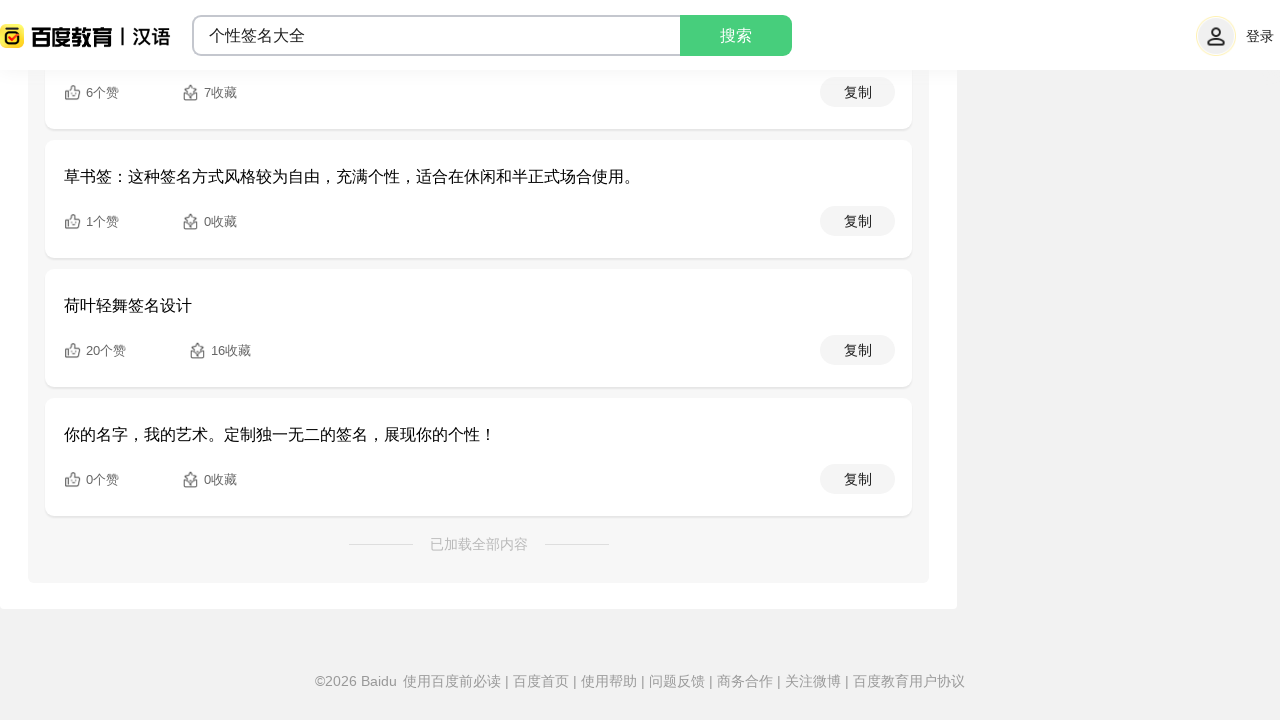

Waited 1000ms for dynamic content to load
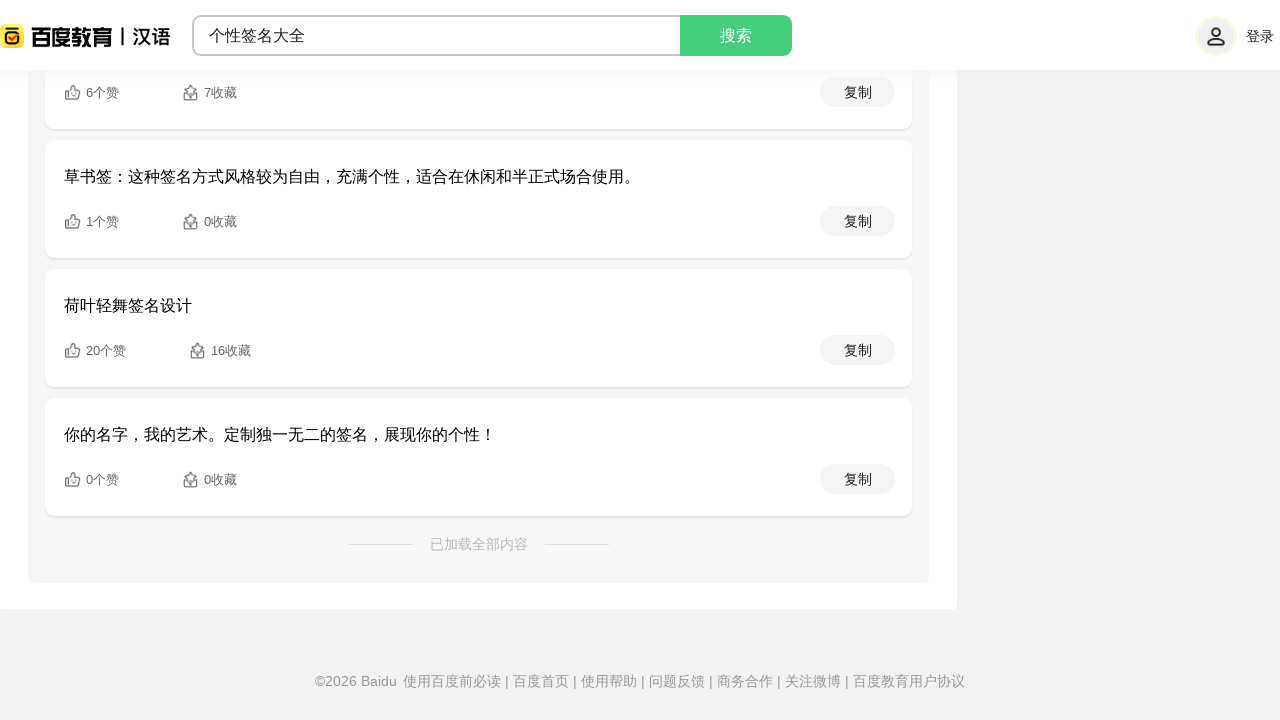

Scrolled back to top of page
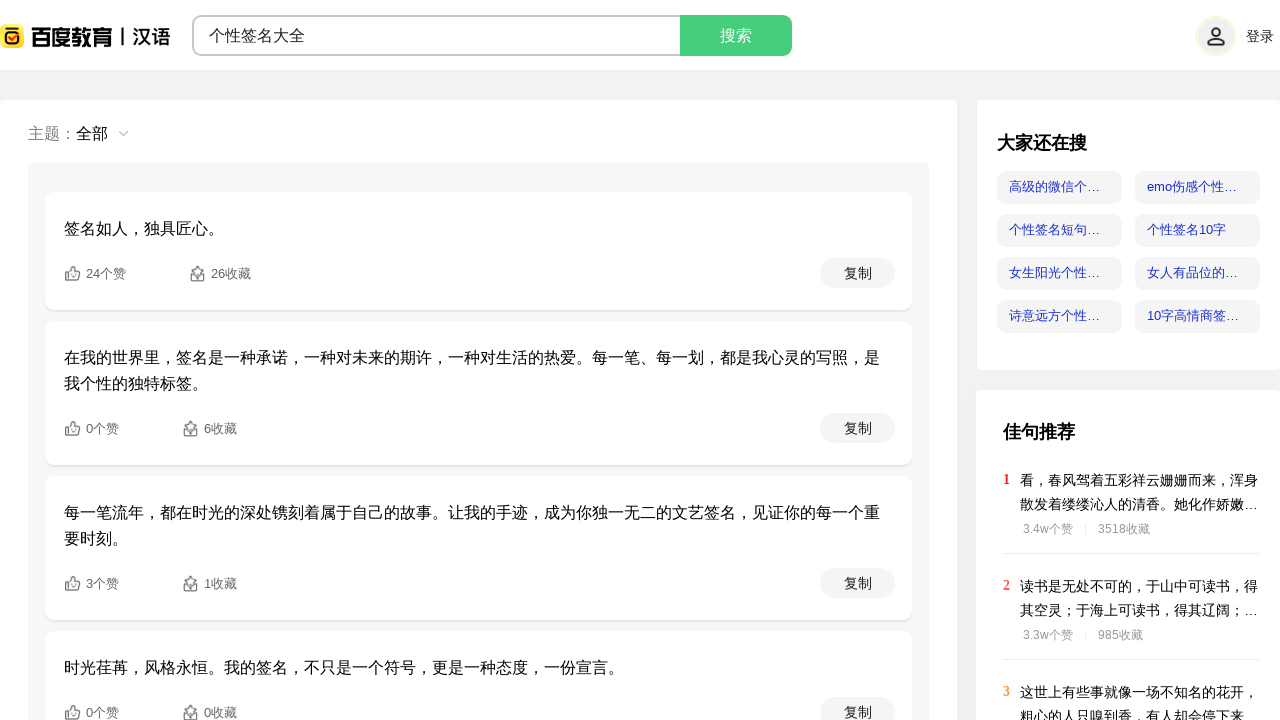

Waited 1000ms for page to stabilize after scrolling to top
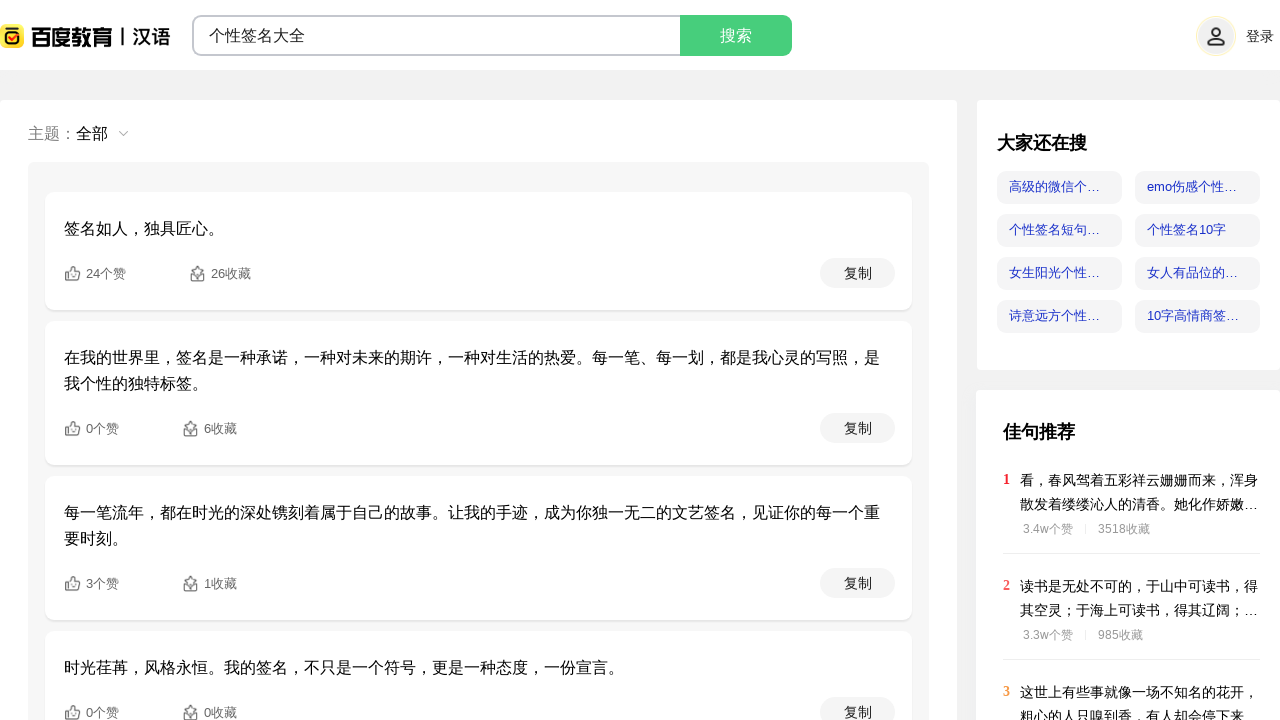

Verified content div loaded successfully
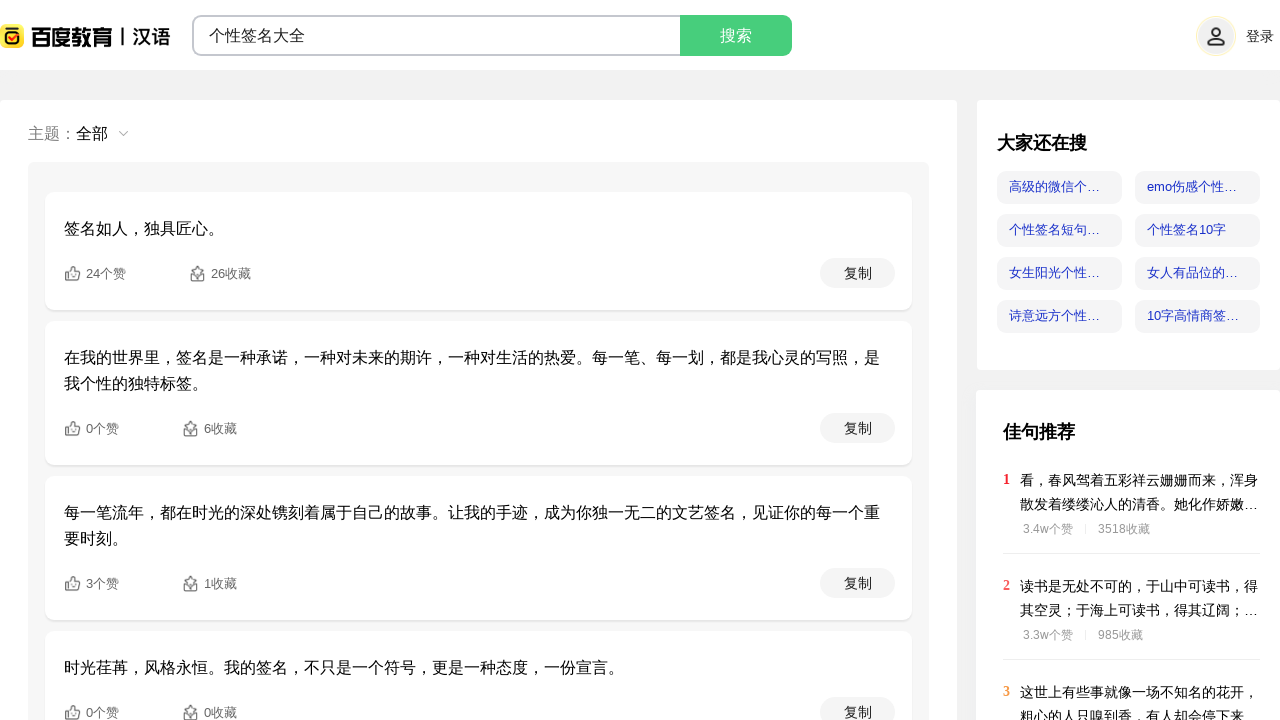

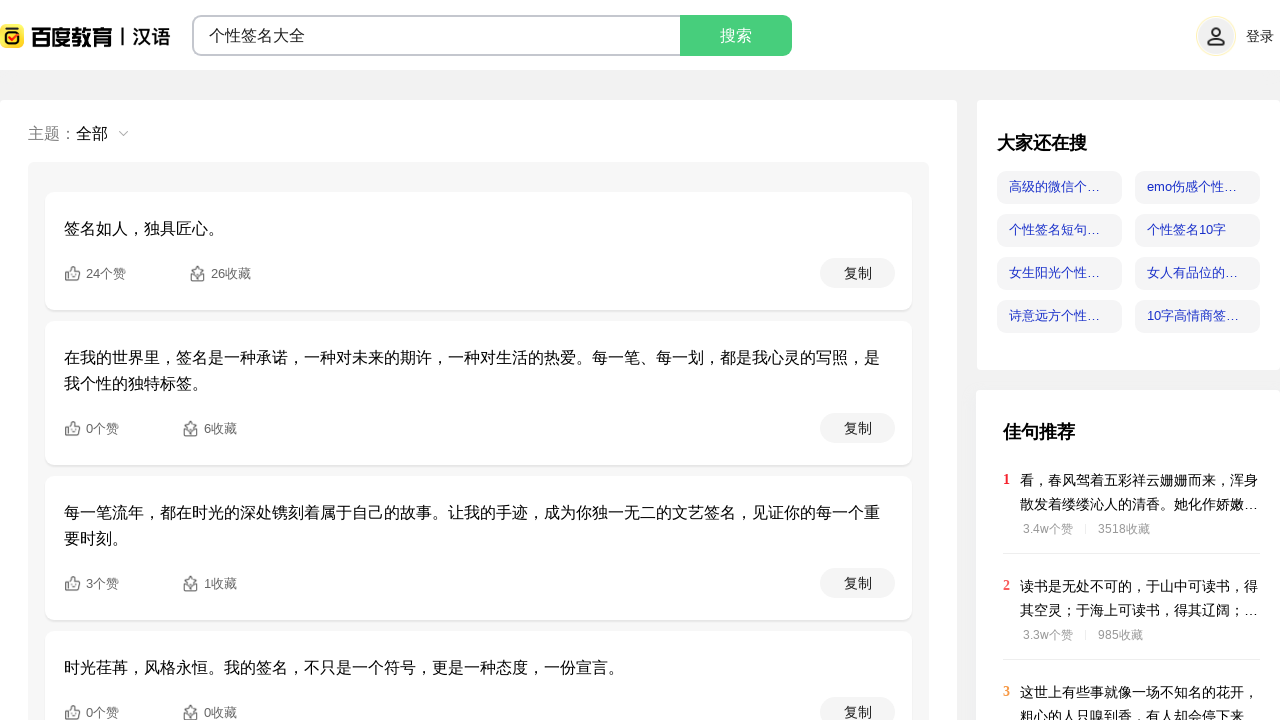